Tests the entry ad modal by navigating to the page and closing the popup

Starting URL: https://the-internet.herokuapp.com/

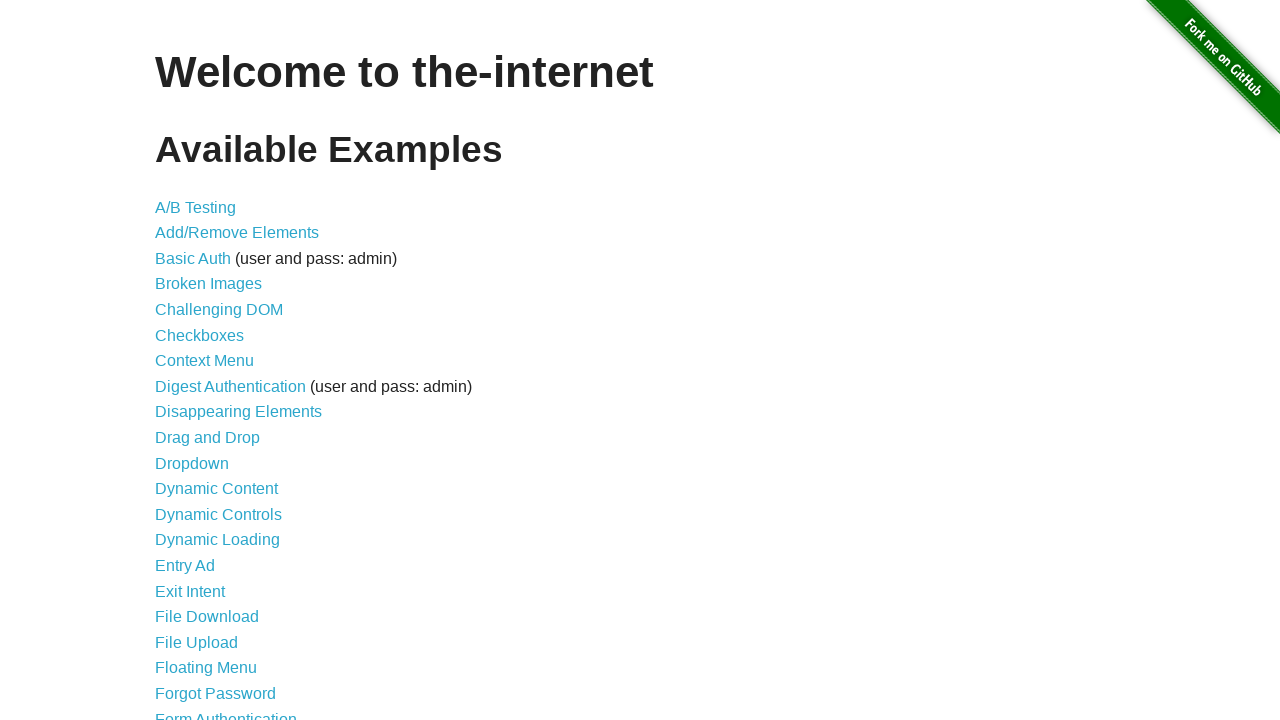

Clicked link to navigate to Entry Ad page at (185, 566) on xpath=//a[@href='/entry_ad']
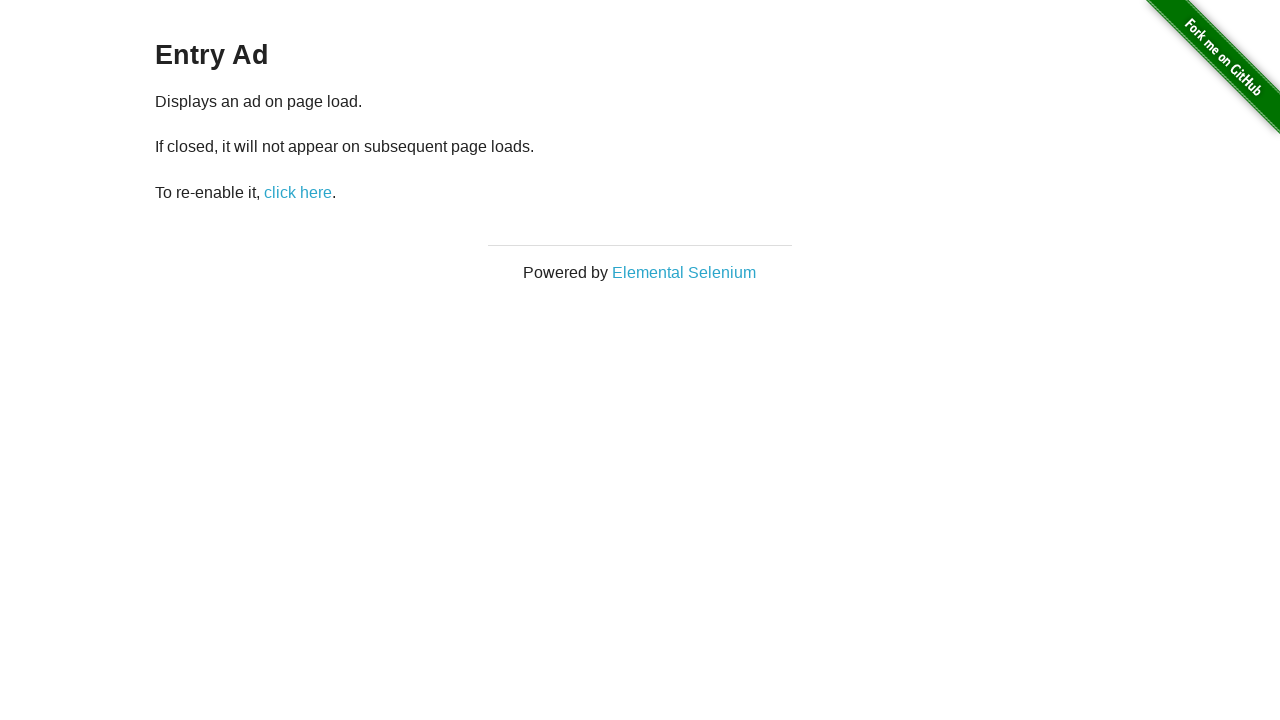

Entry ad modal appeared
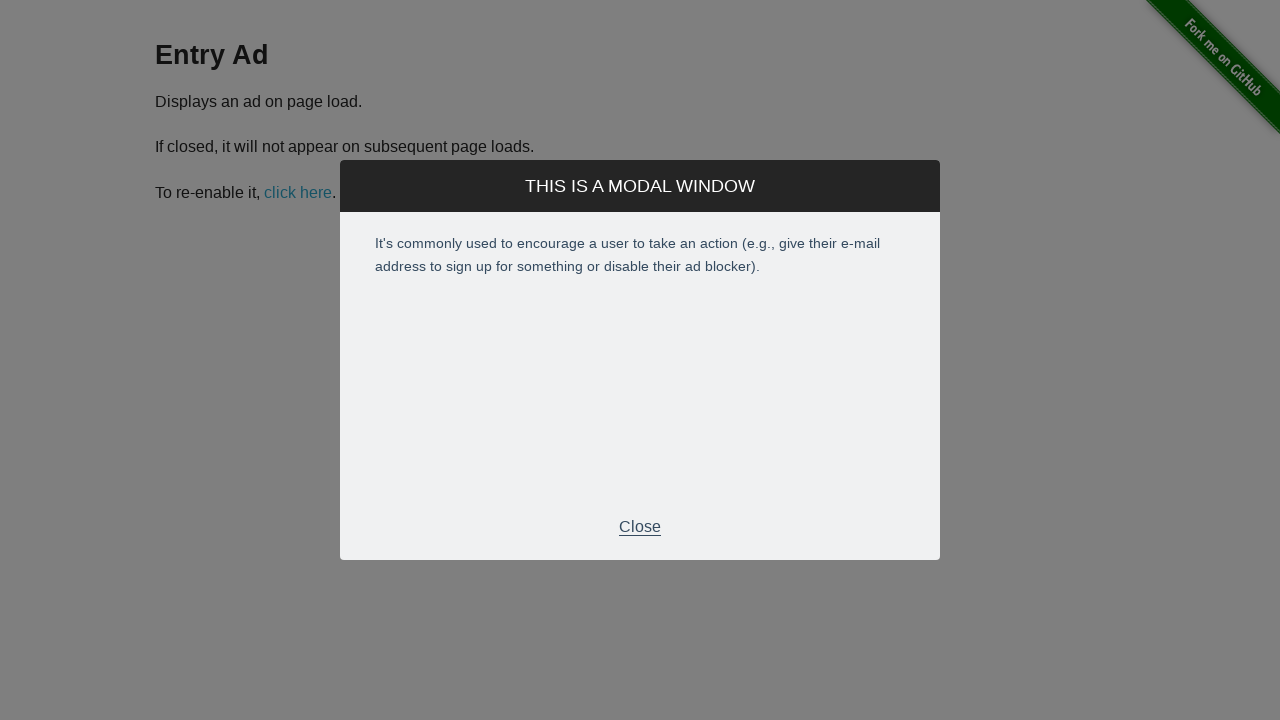

Closed the entry ad modal at (640, 527) on xpath=//div[@class='modal-footer']/p
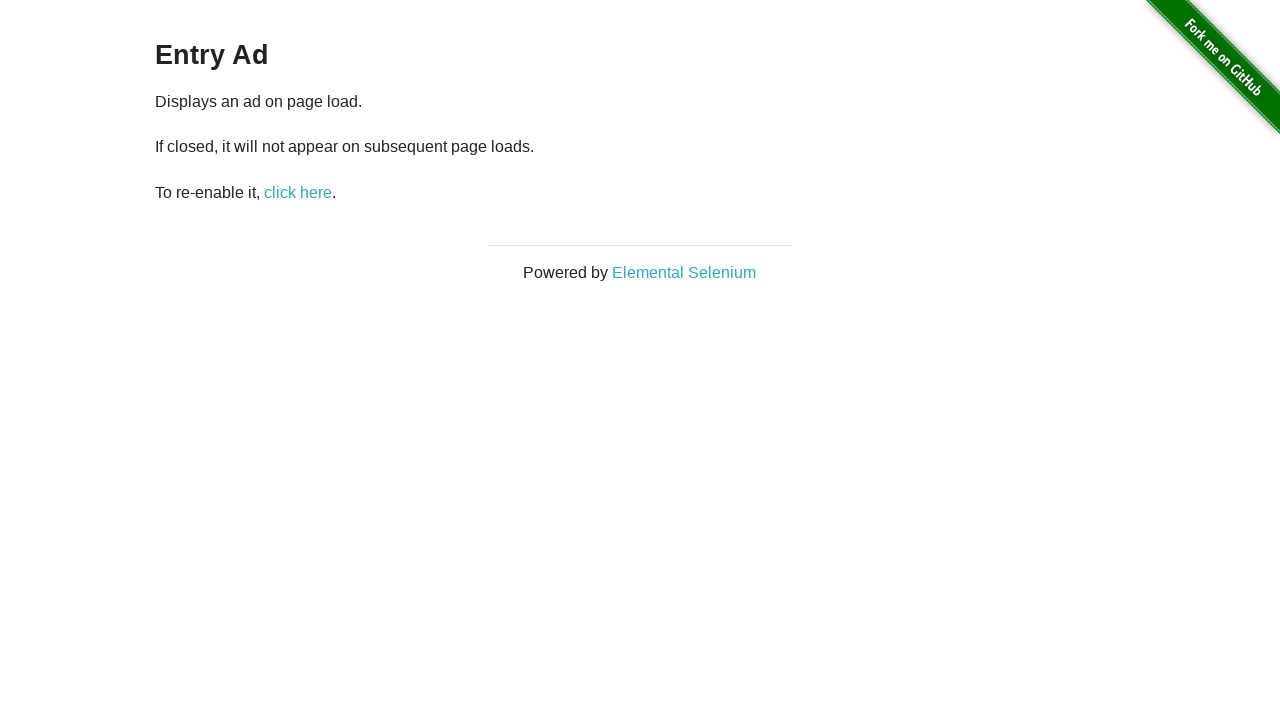

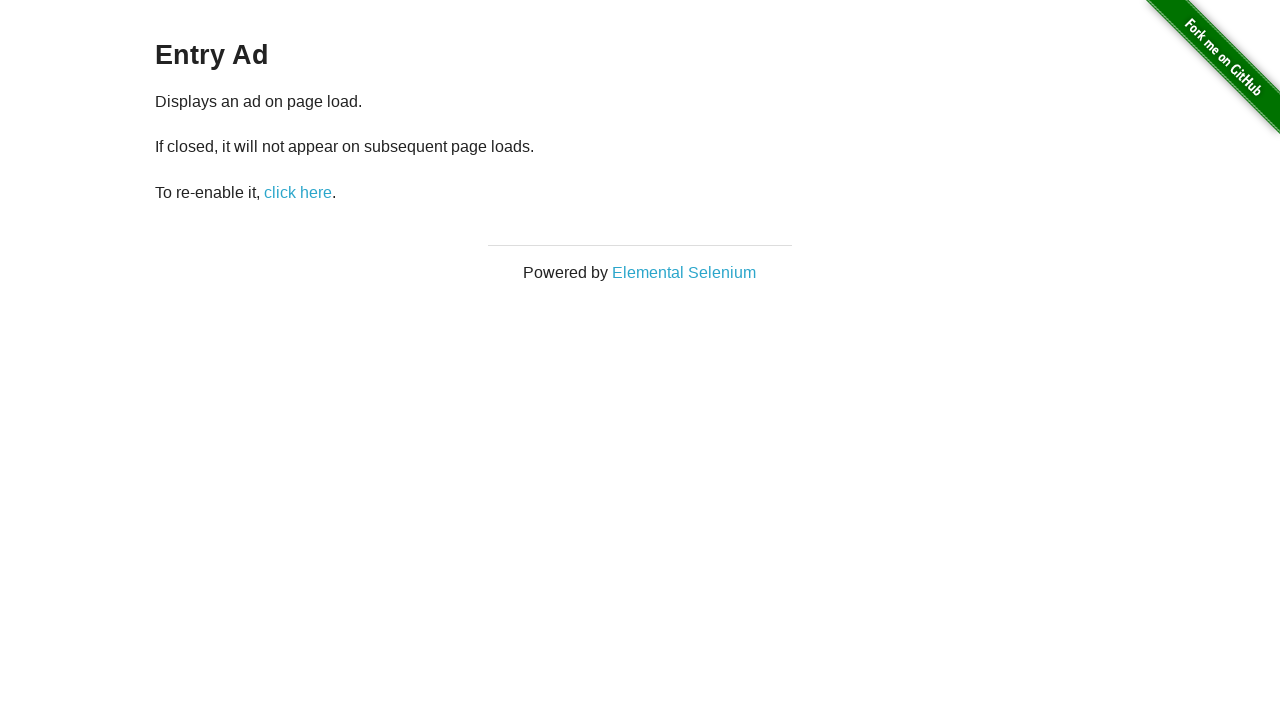